Navigates to Python.org, verifies the page title contains "Python", and clears the search input field

Starting URL: http://www.python.org

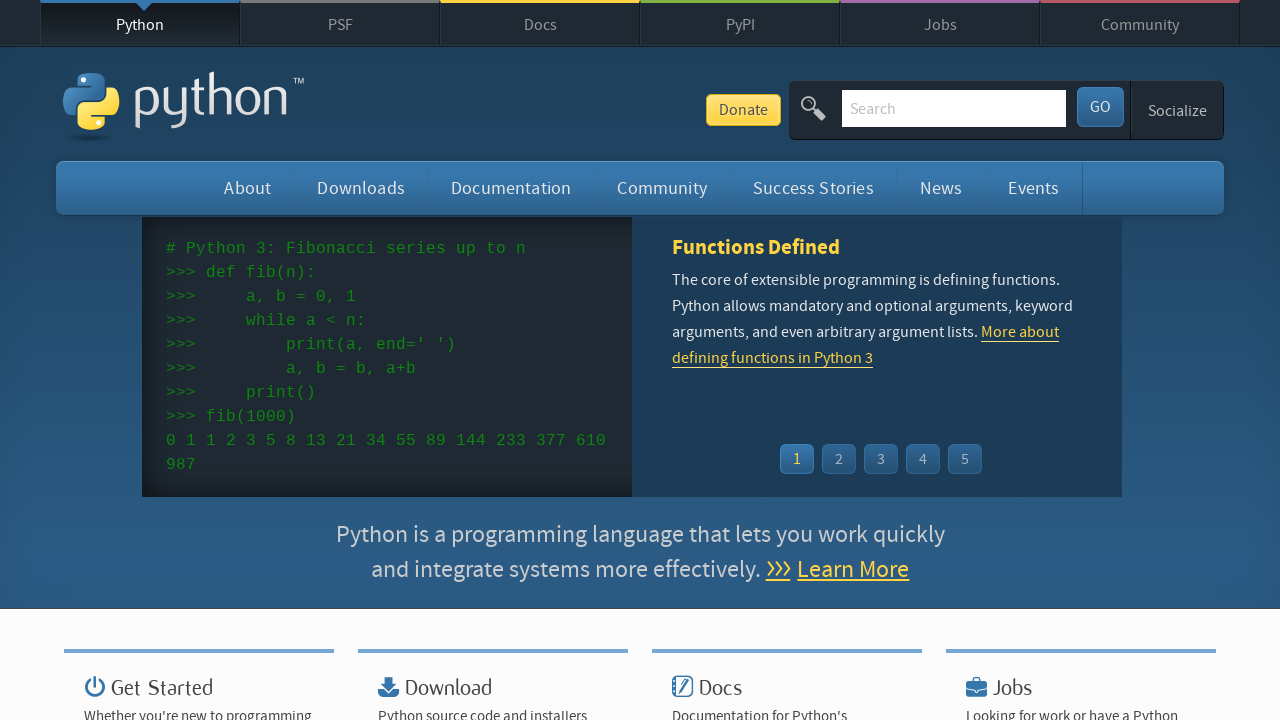

Navigated to http://www.python.org
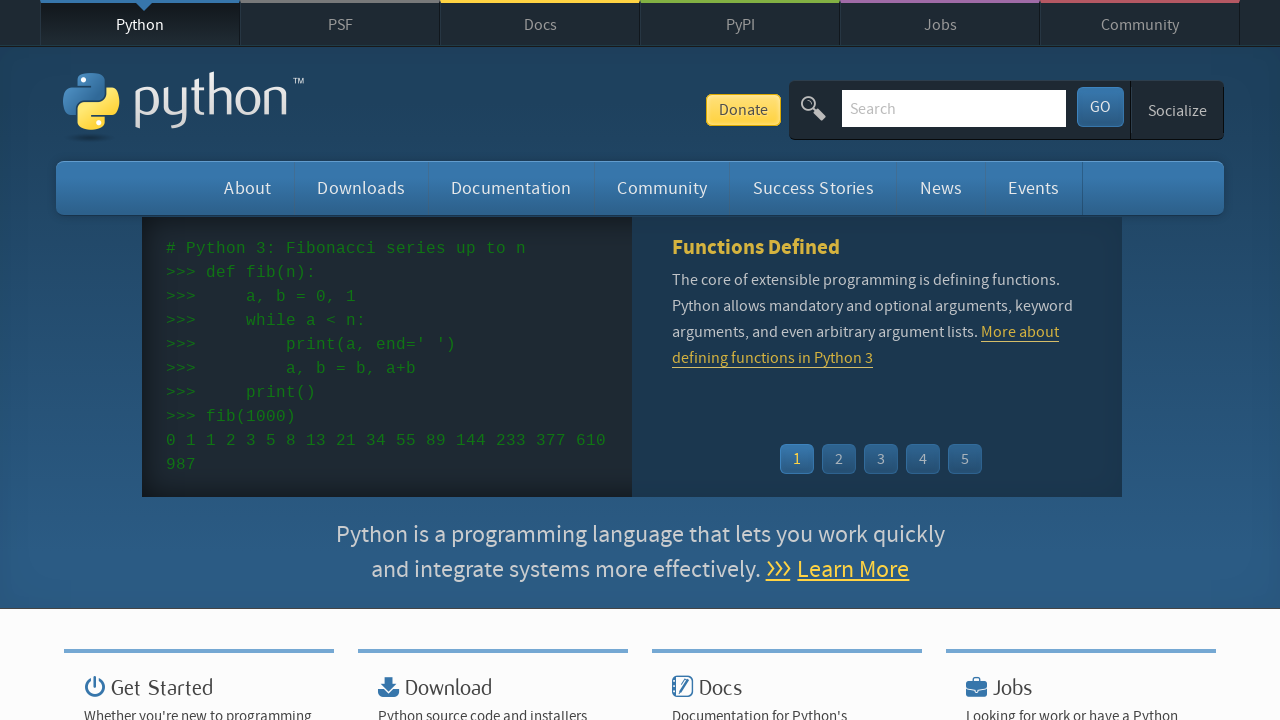

Verified page title contains 'Python'
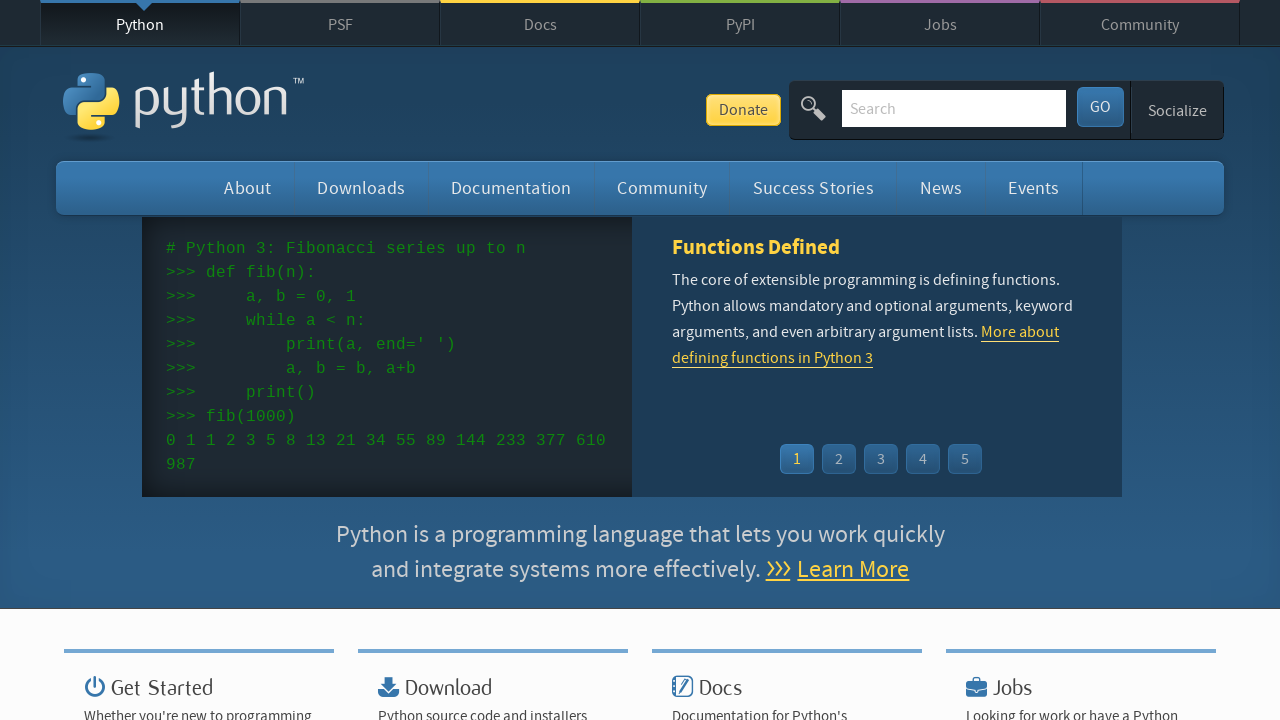

Cleared the search input field on input[name='q']
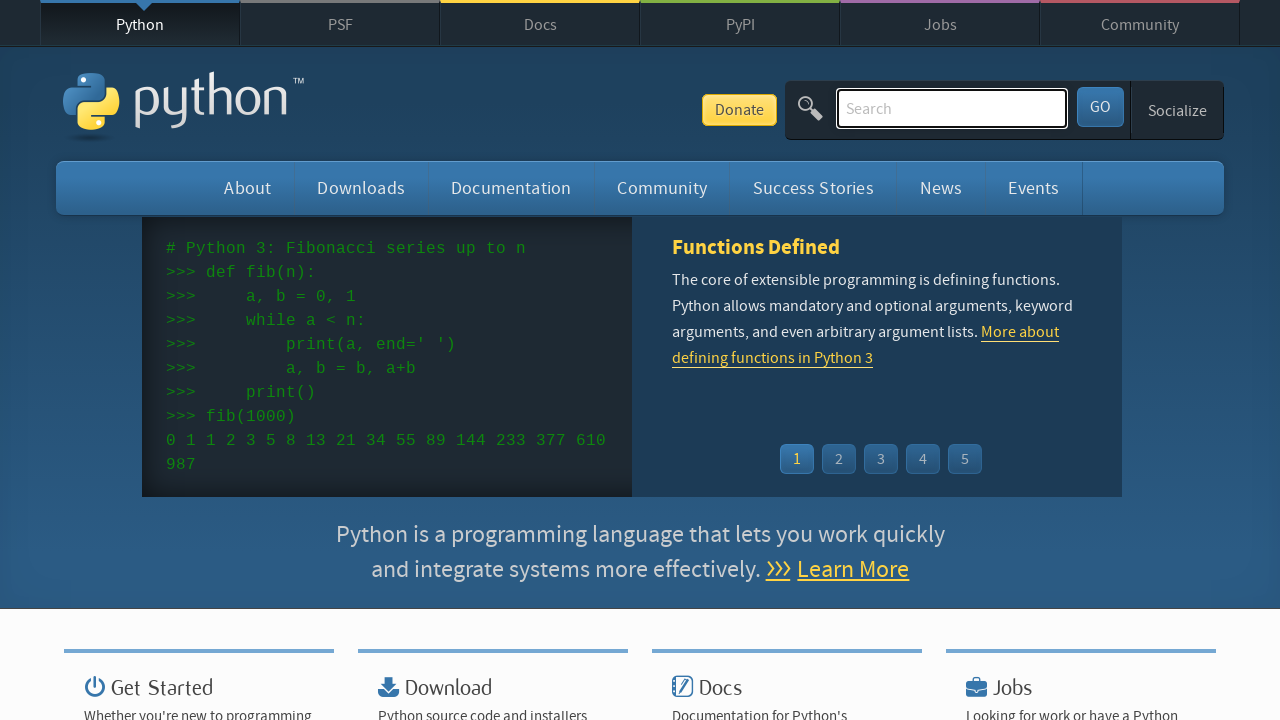

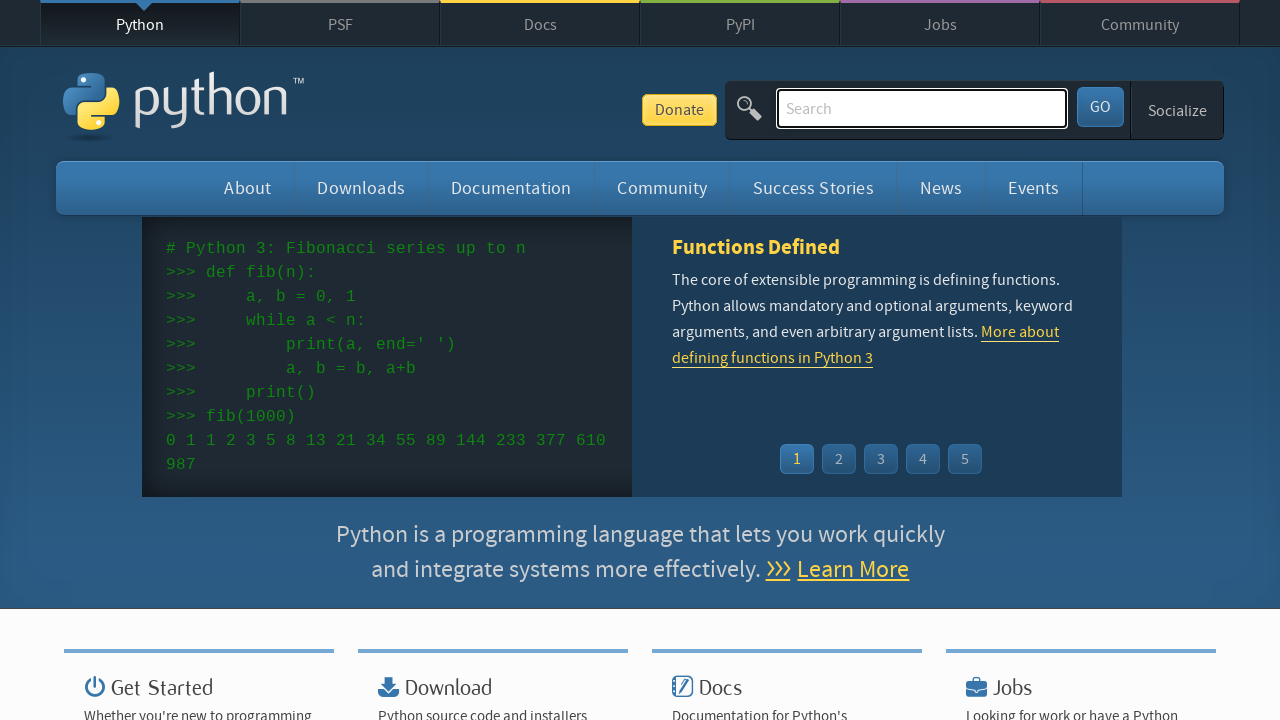